Tests various UI controls on a login page including dropdown selection, radio buttons, and checkboxes without actually logging in

Starting URL: https://rahulshettyacademy.com/loginpagePractise/

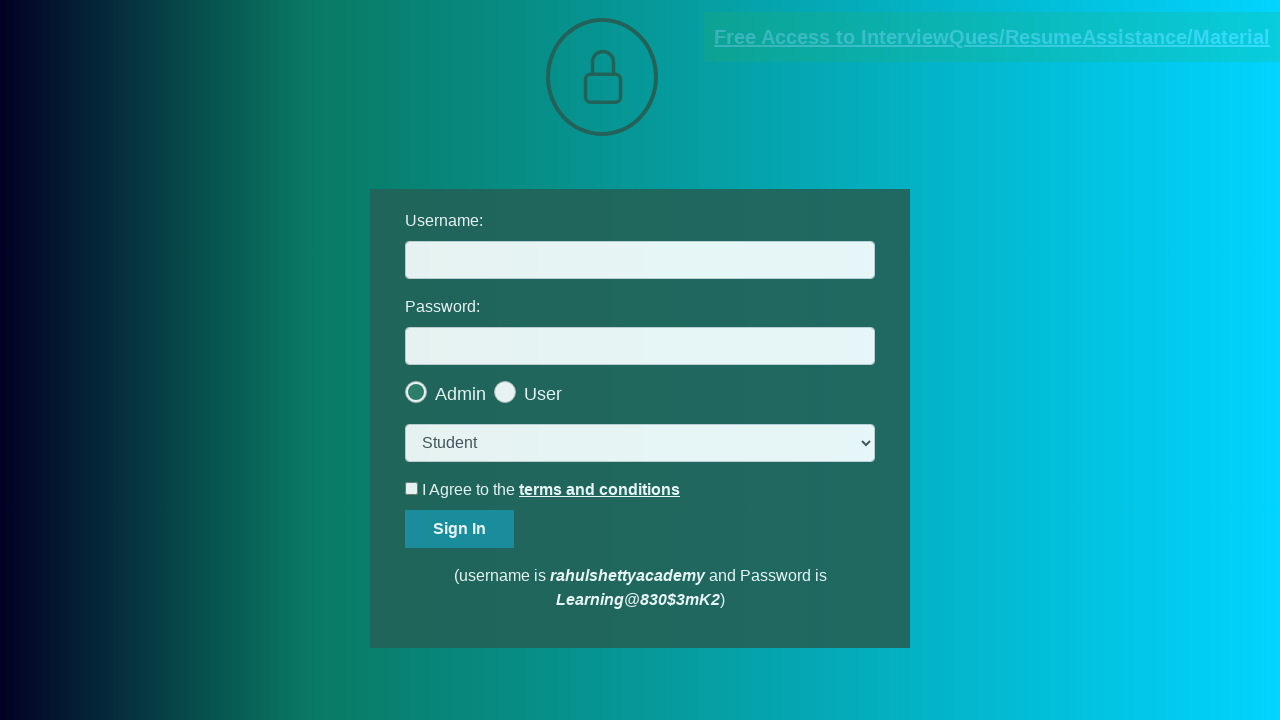

Dropdown became visible
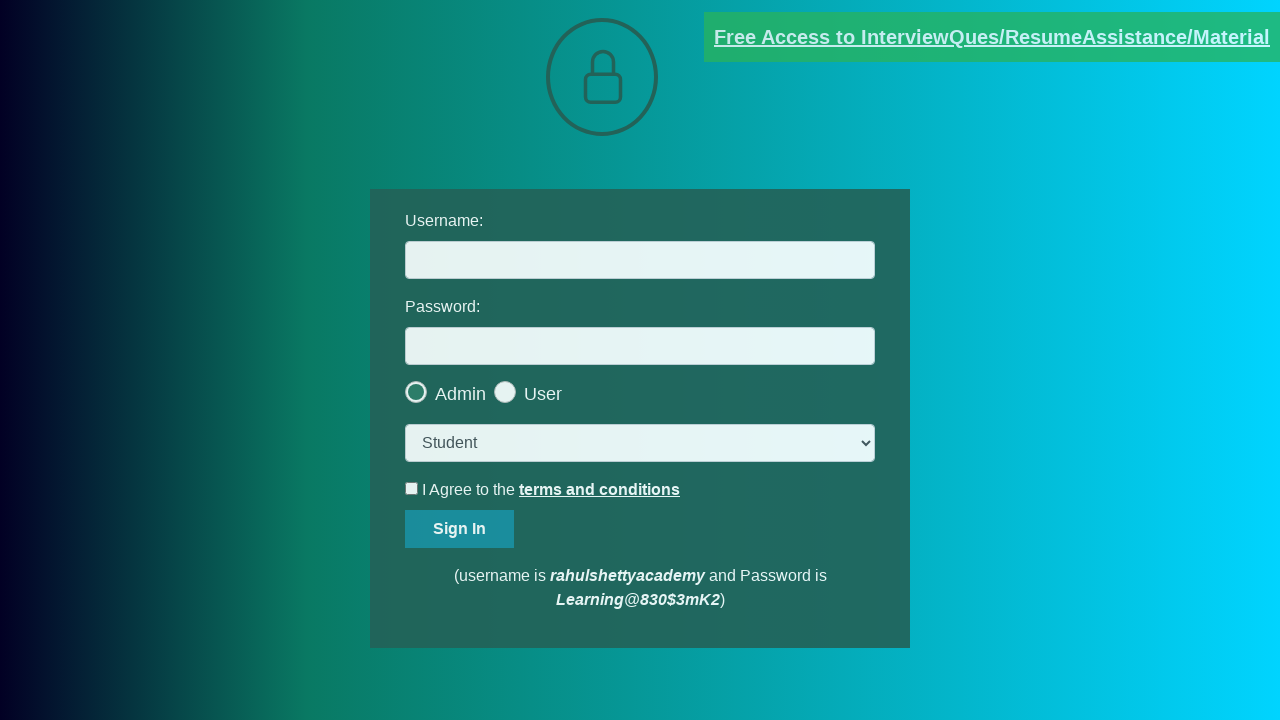

Selected 'consult' option from dropdown on select.form-control
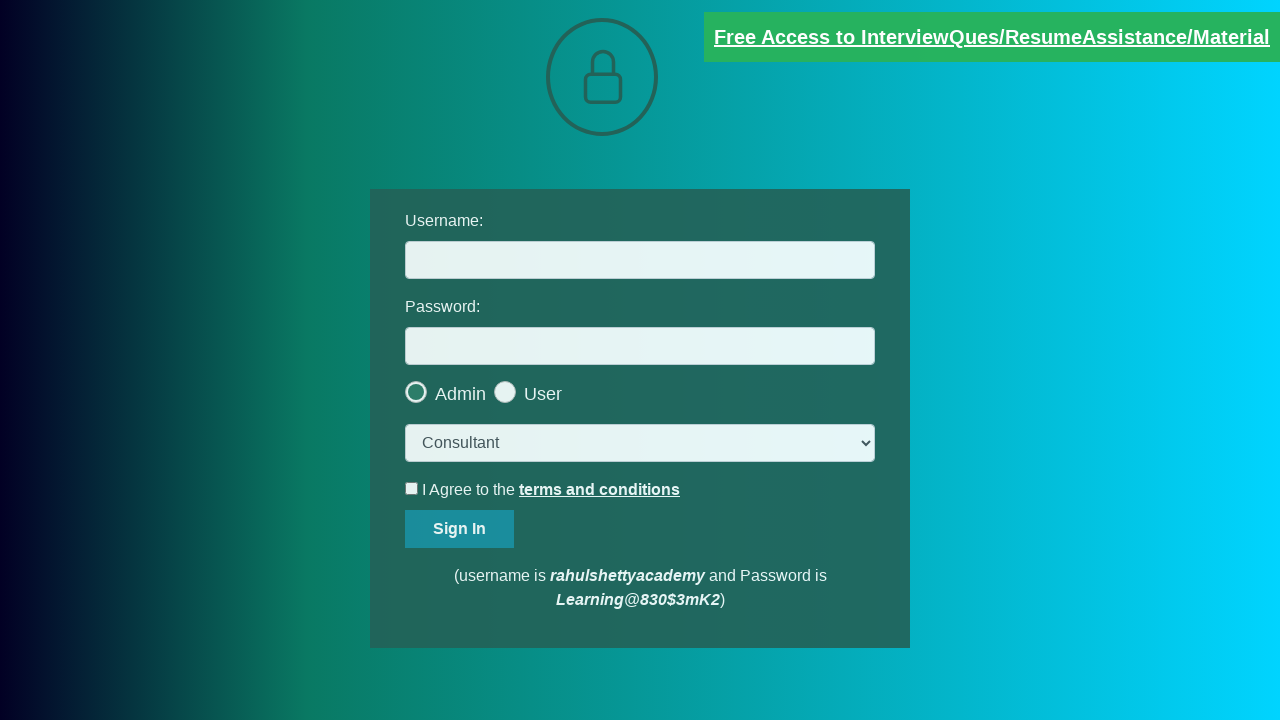

Clicked the last radio button option at (543, 394) on .radiotextsty >> nth=-1
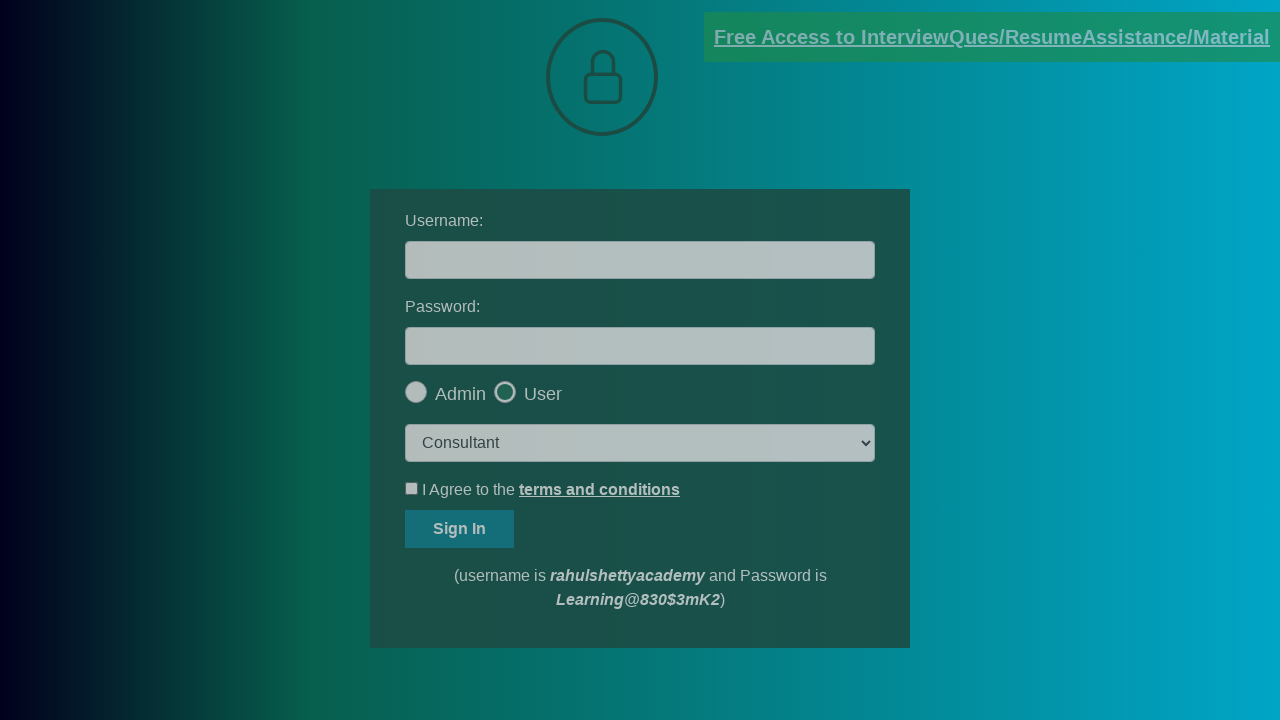

Clicked okay button in modal at (698, 144) on #okayBtn
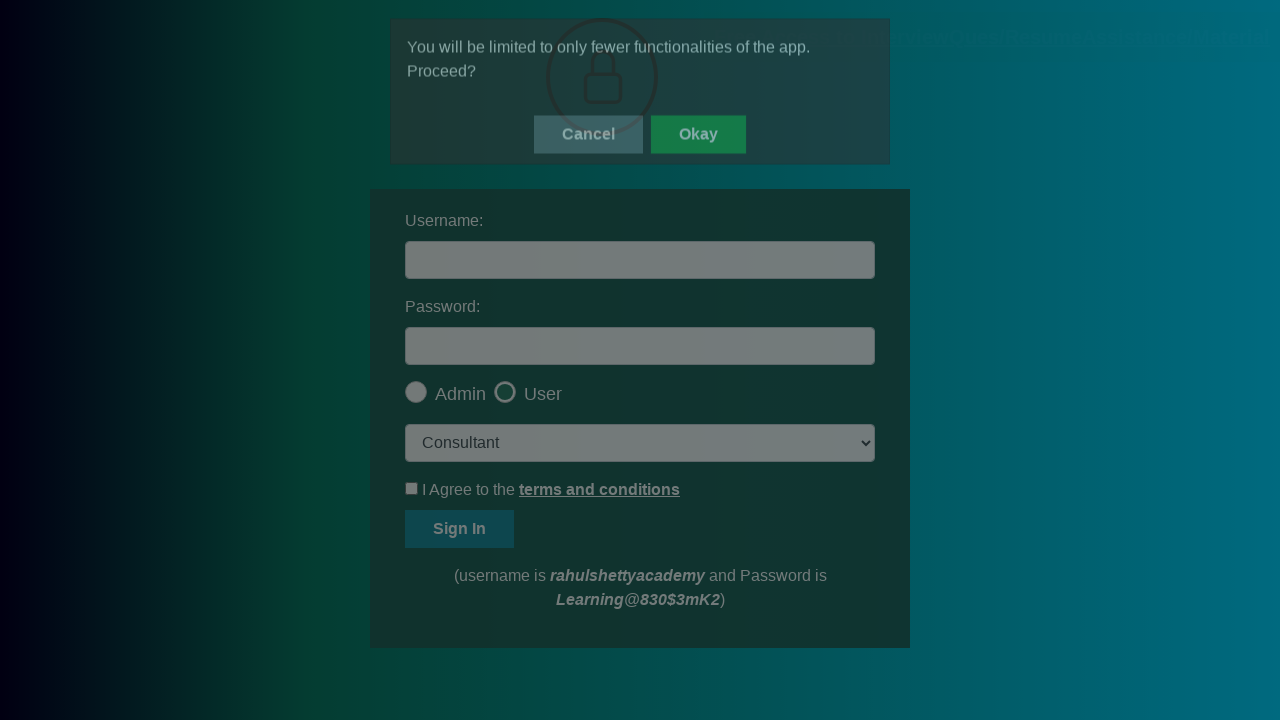

Checked the terms checkbox at (412, 488) on #terms
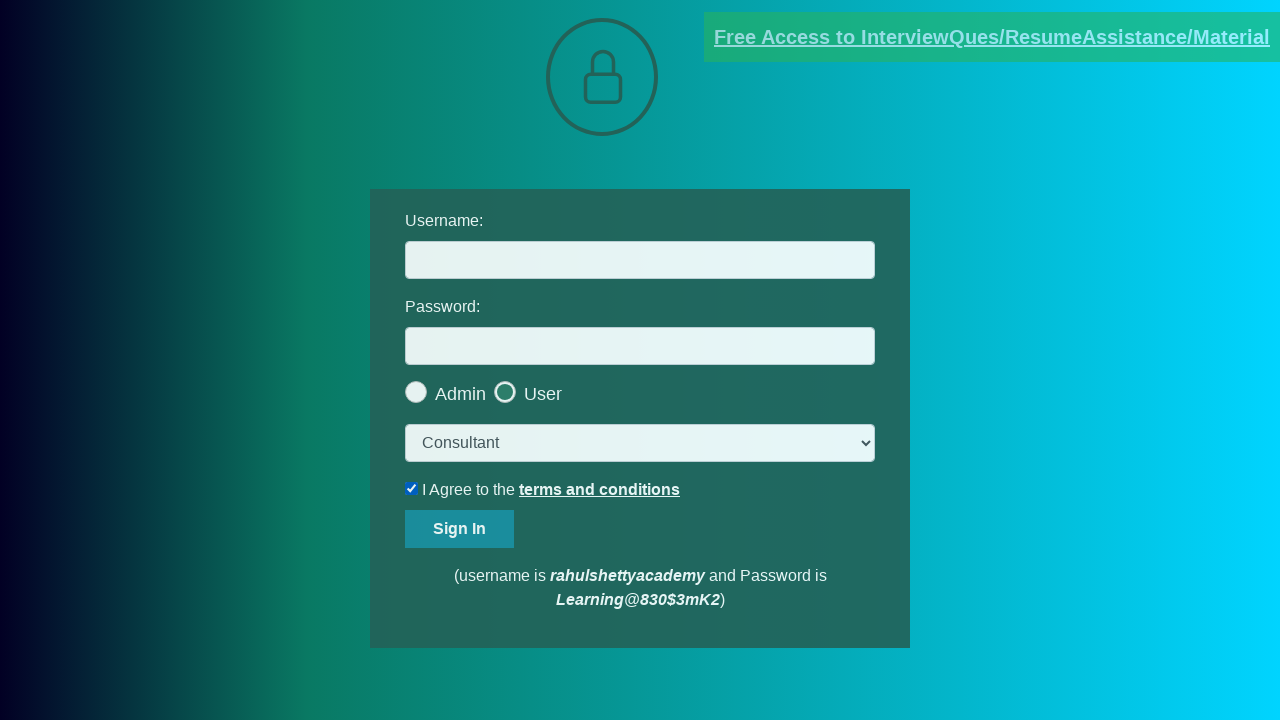

Unchecked the terms checkbox at (412, 488) on #terms
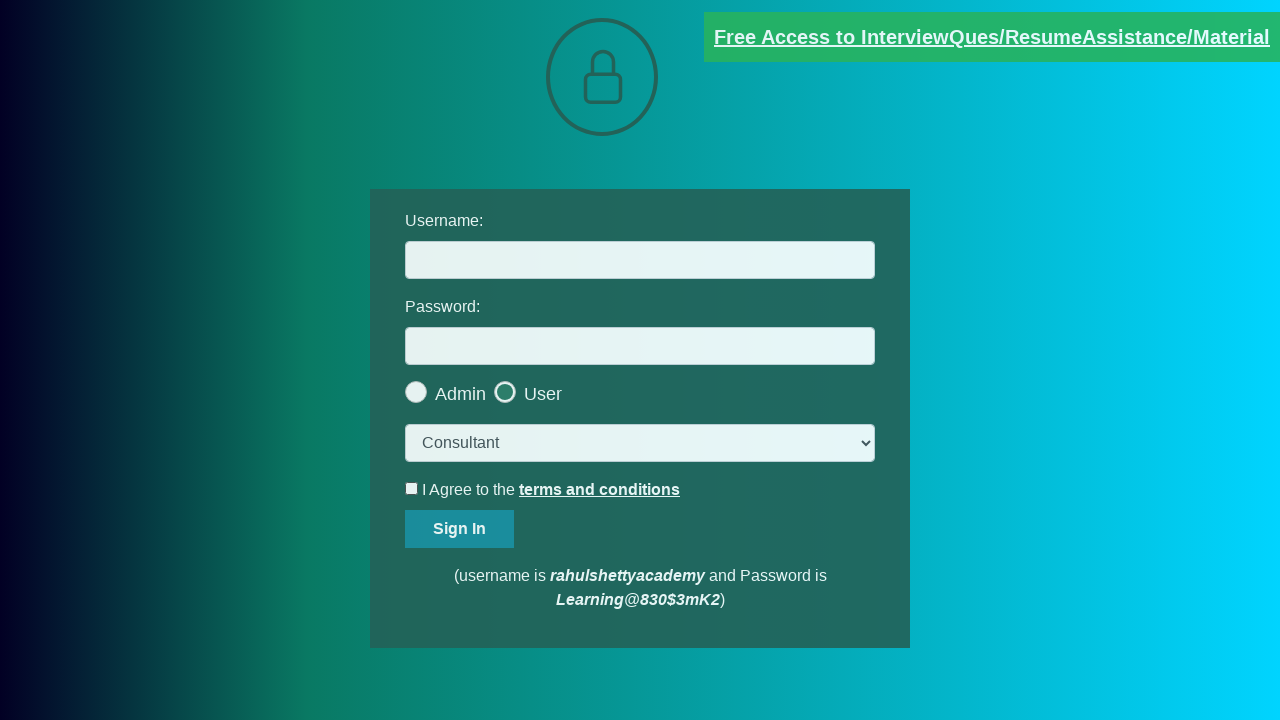

Document link with 'documents-request' in href became visible
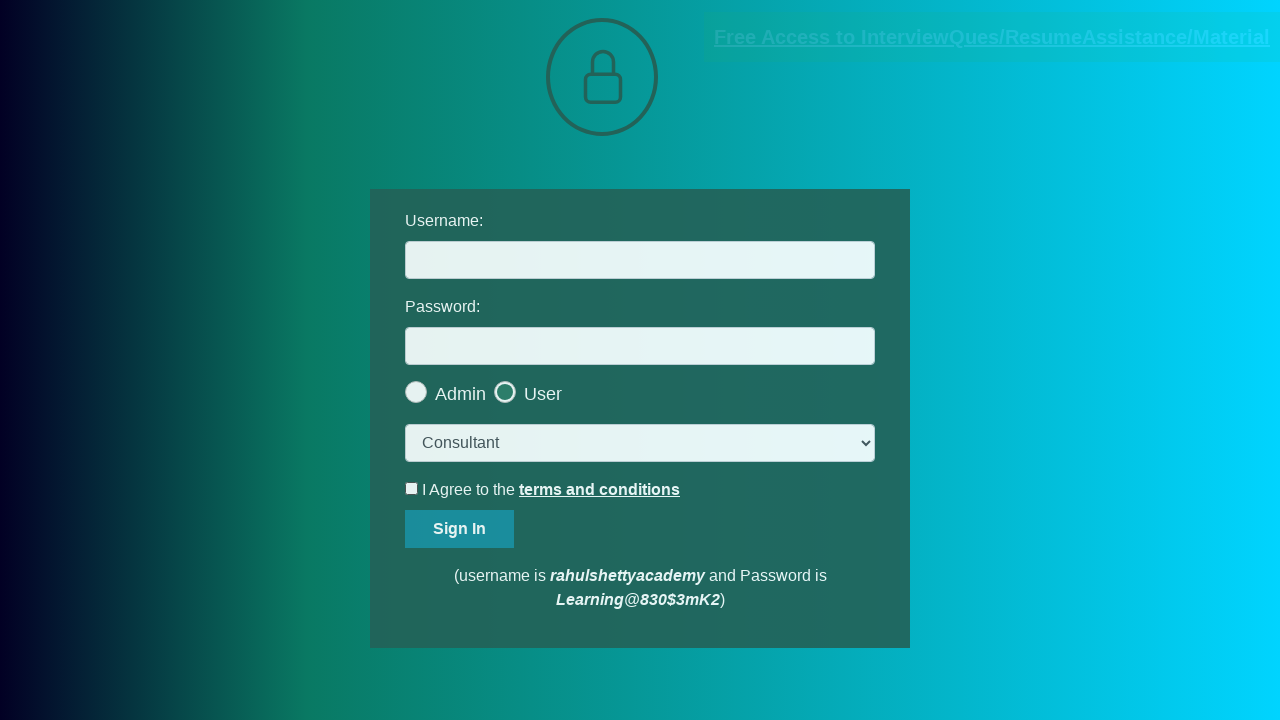

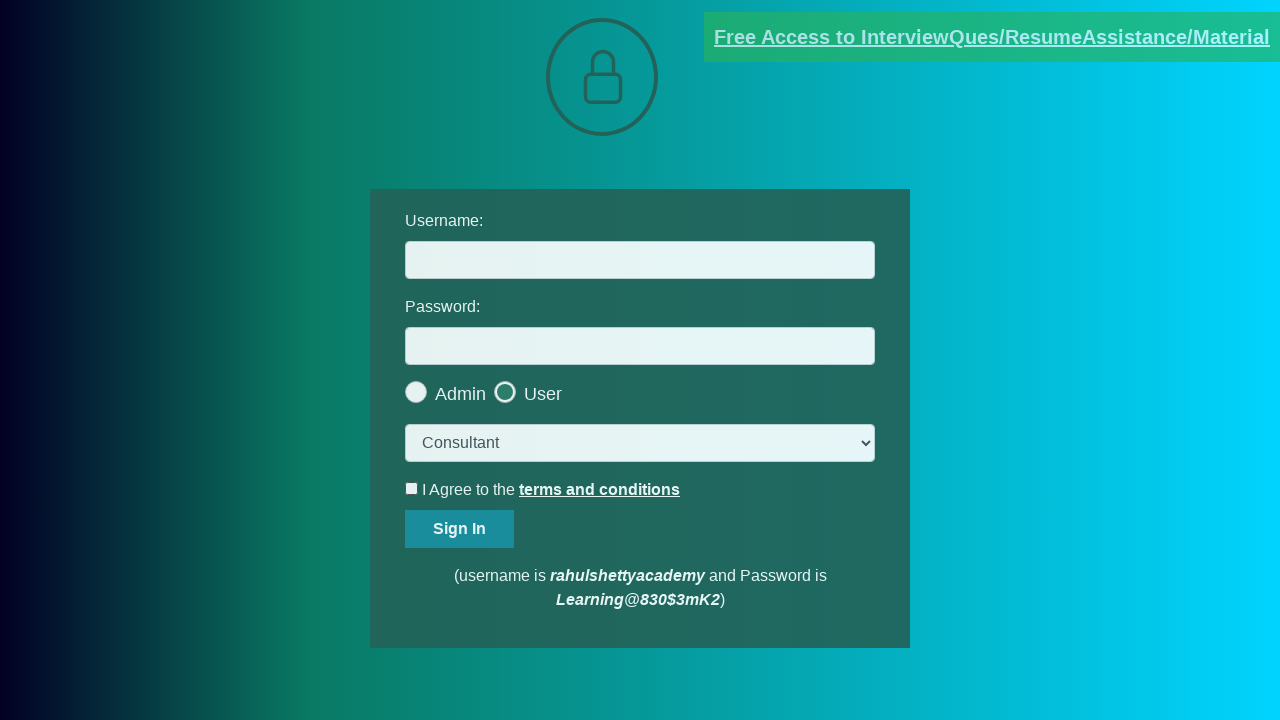